Tests marking all todo items as completed using the toggle-all checkbox

Starting URL: https://demo.playwright.dev/todomvc

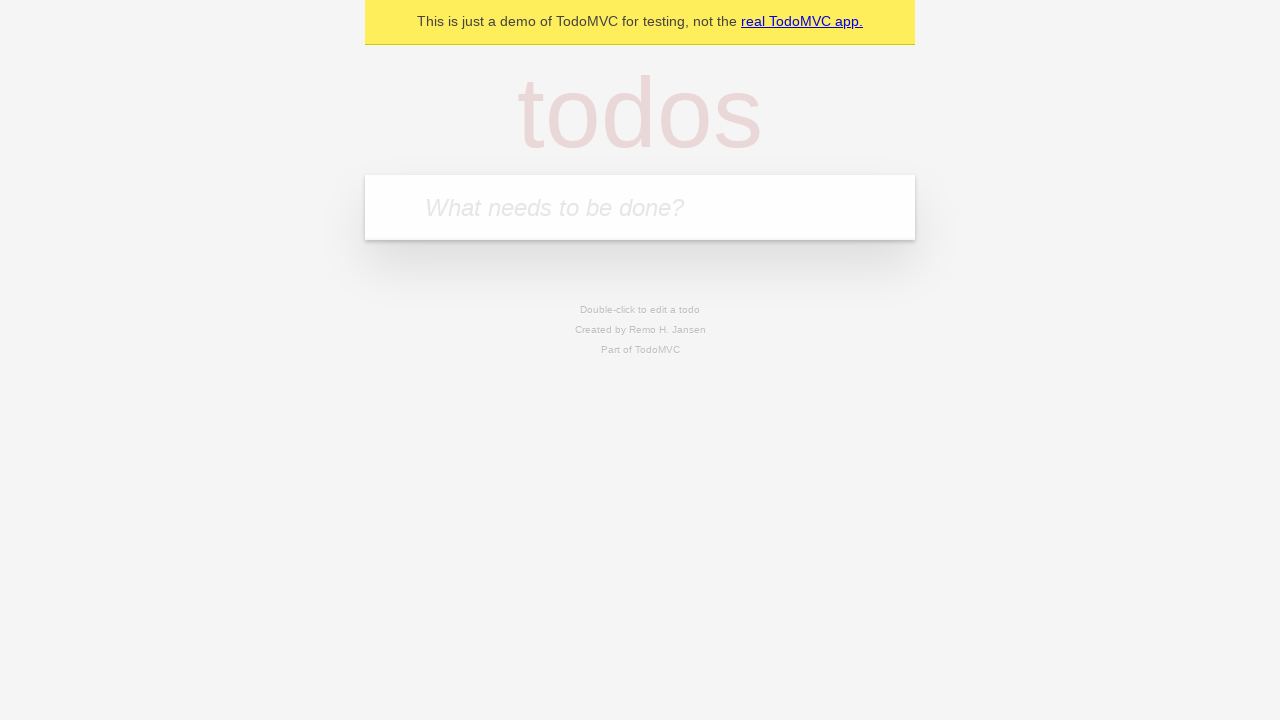

Filled first todo input with 'buy some cheese' on .new-todo
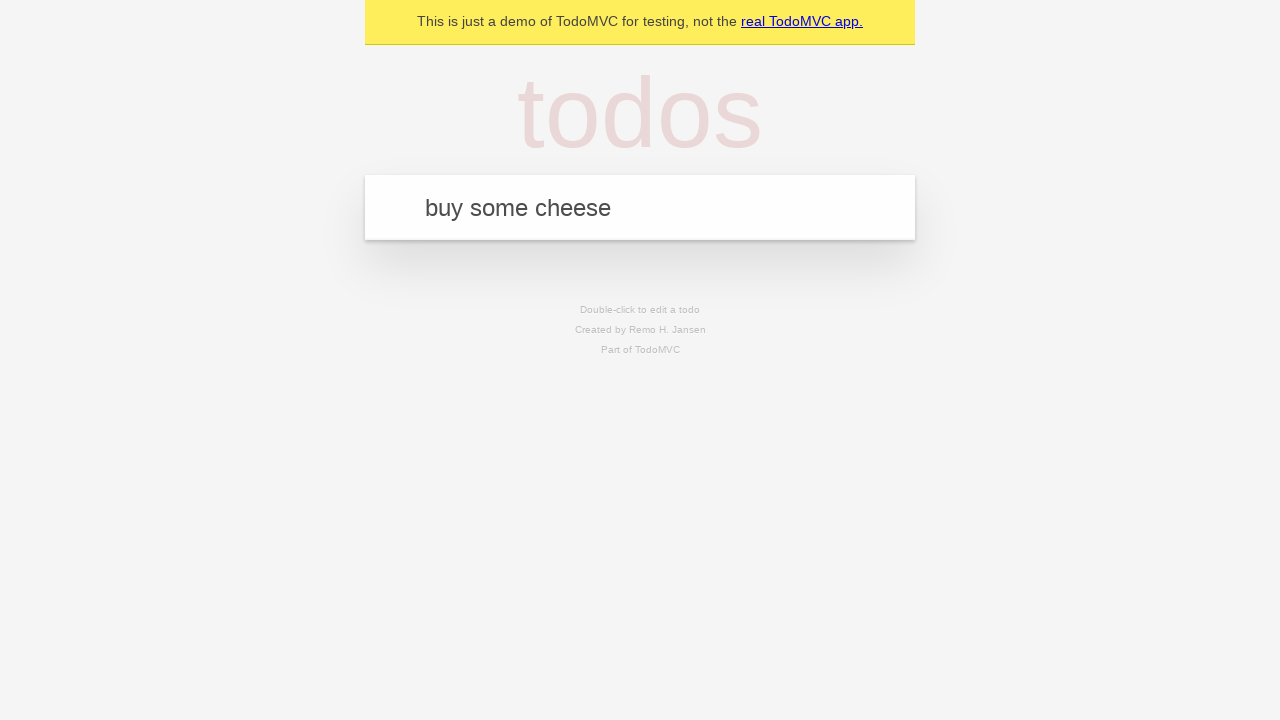

Pressed Enter to create first todo item on .new-todo
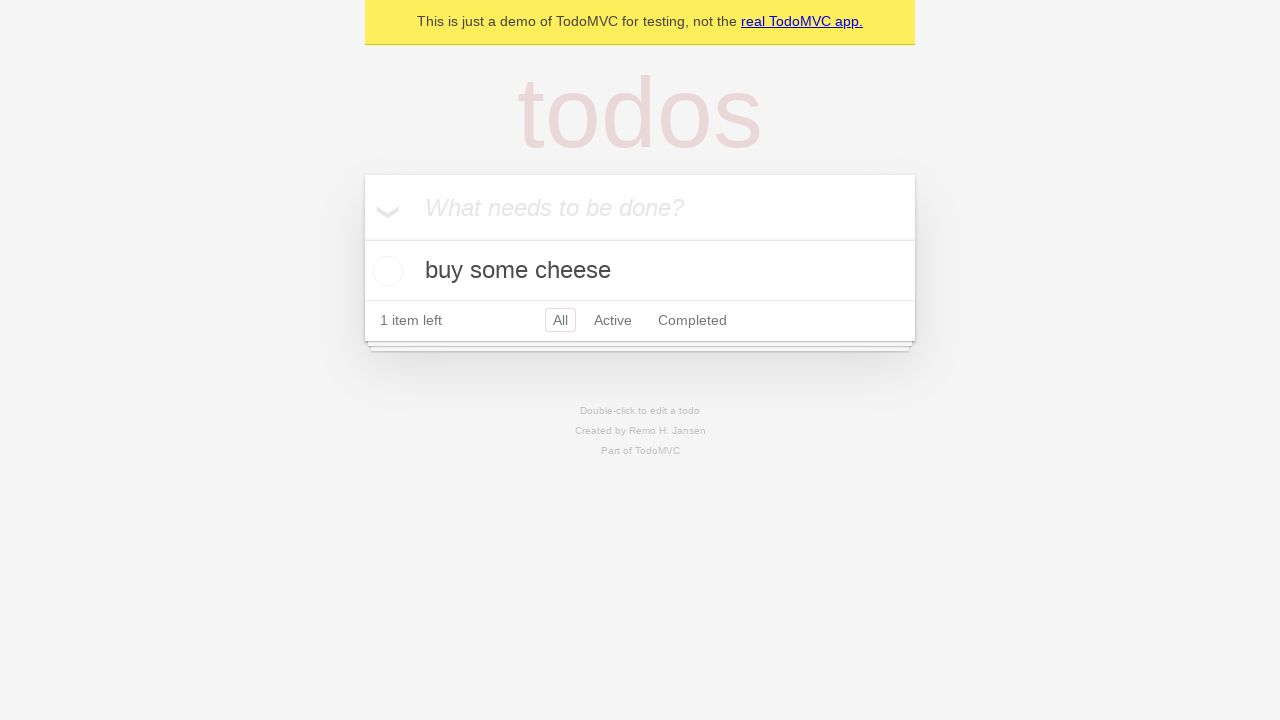

Filled second todo input with 'feed the cat' on .new-todo
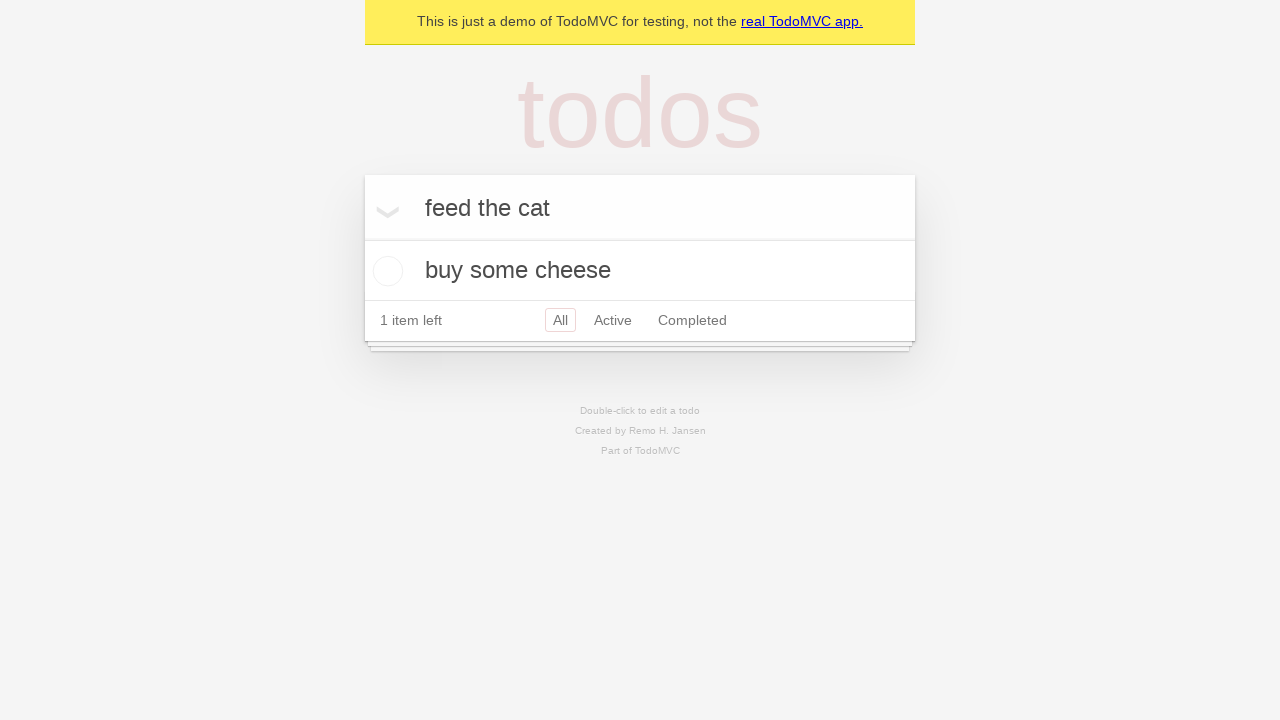

Pressed Enter to create second todo item on .new-todo
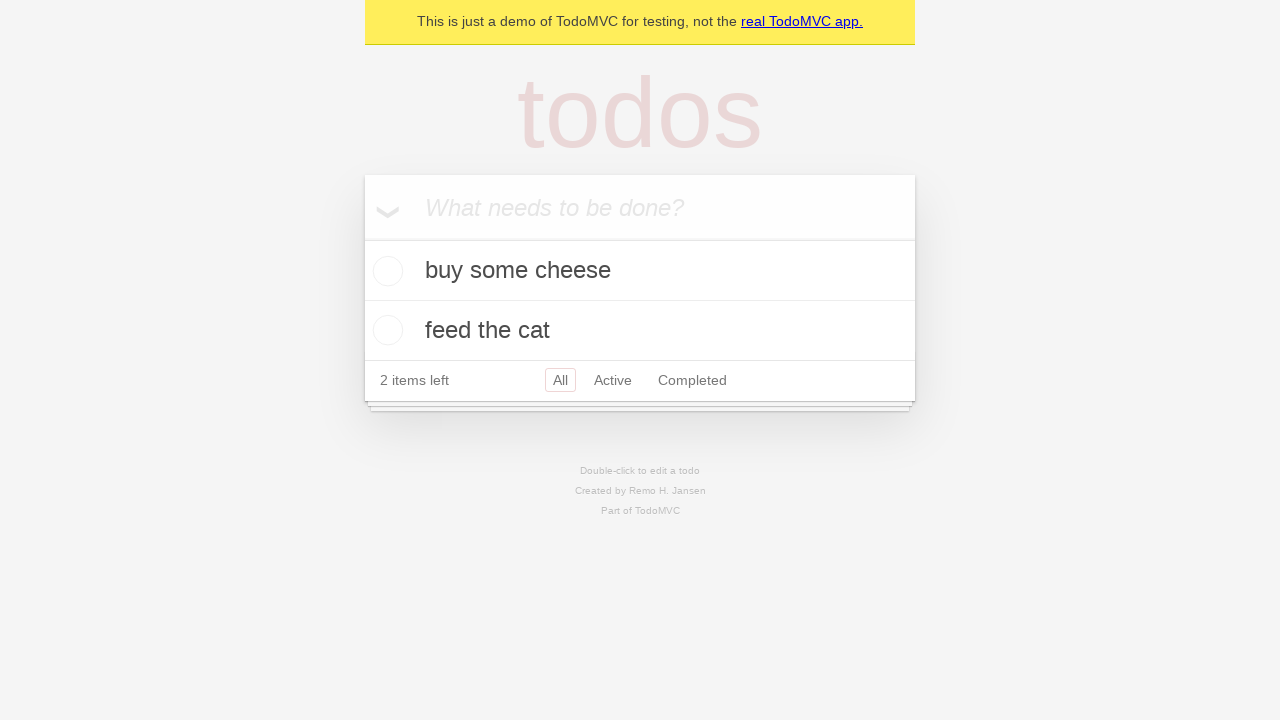

Filled third todo input with 'book a doctors appointment' on .new-todo
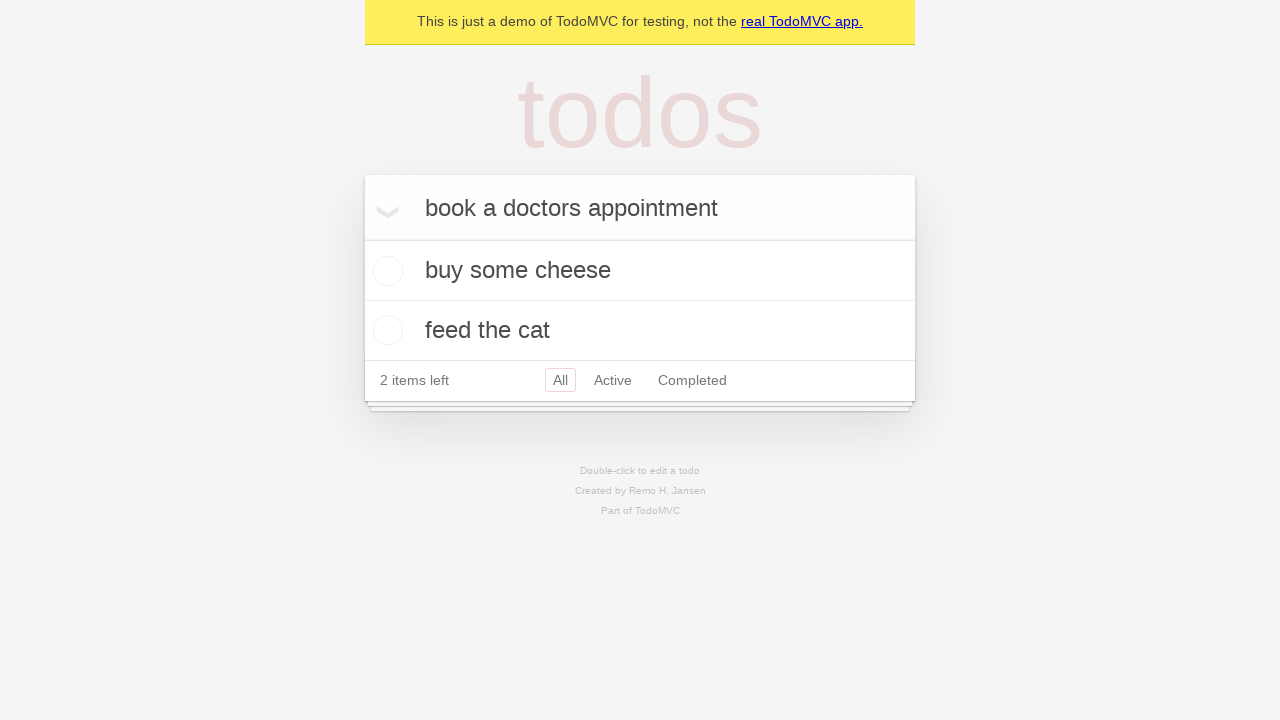

Pressed Enter to create third todo item on .new-todo
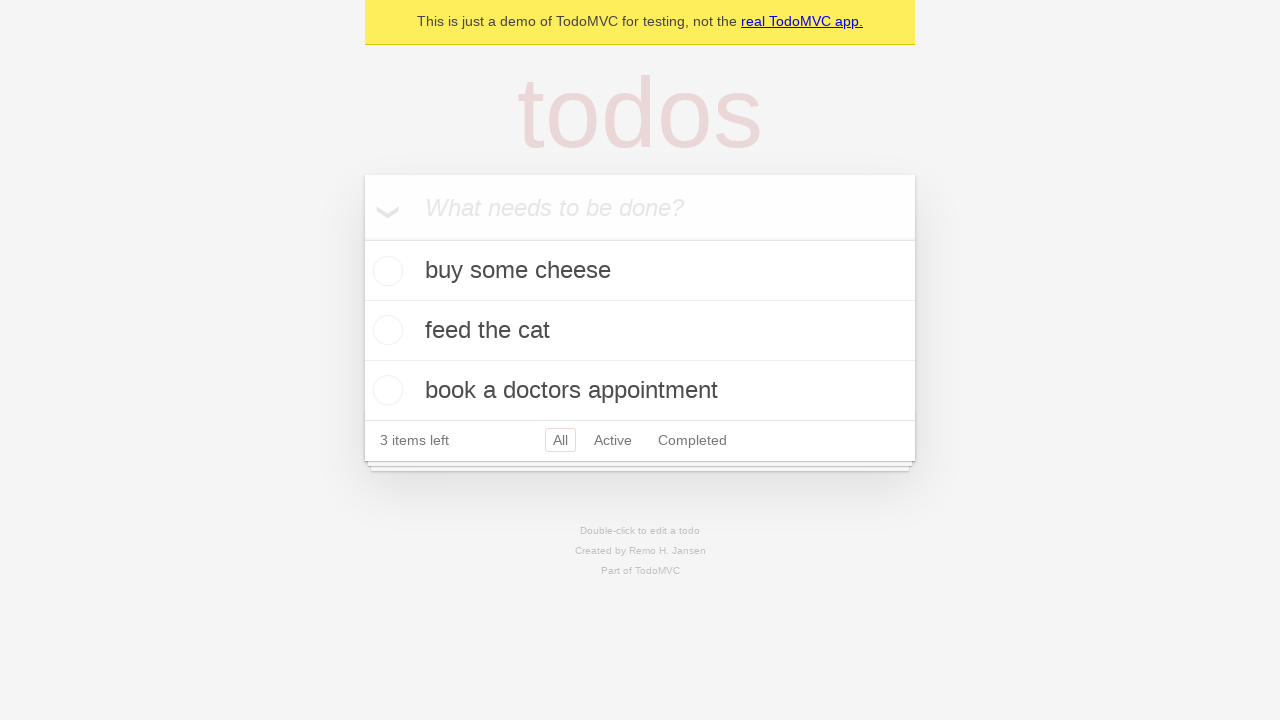

Checked the toggle-all checkbox to mark all items as completed at (362, 238) on .toggle-all
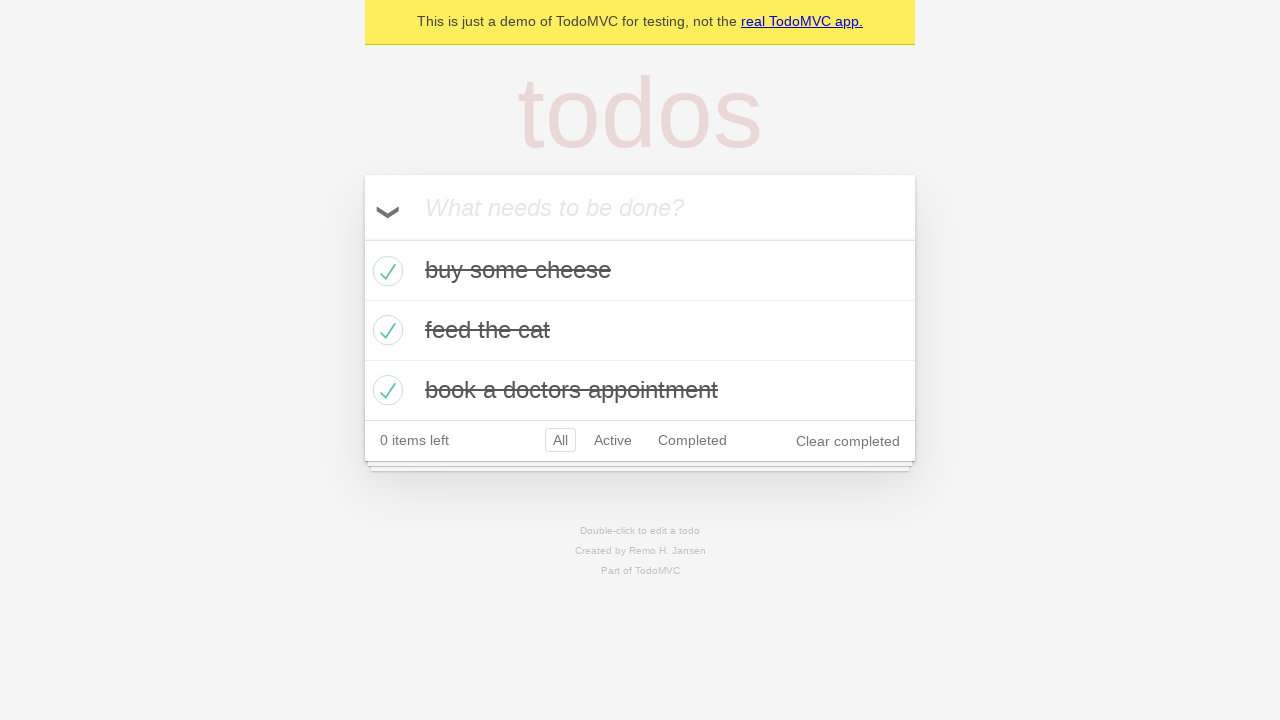

Waited for completed todo items to appear in the list
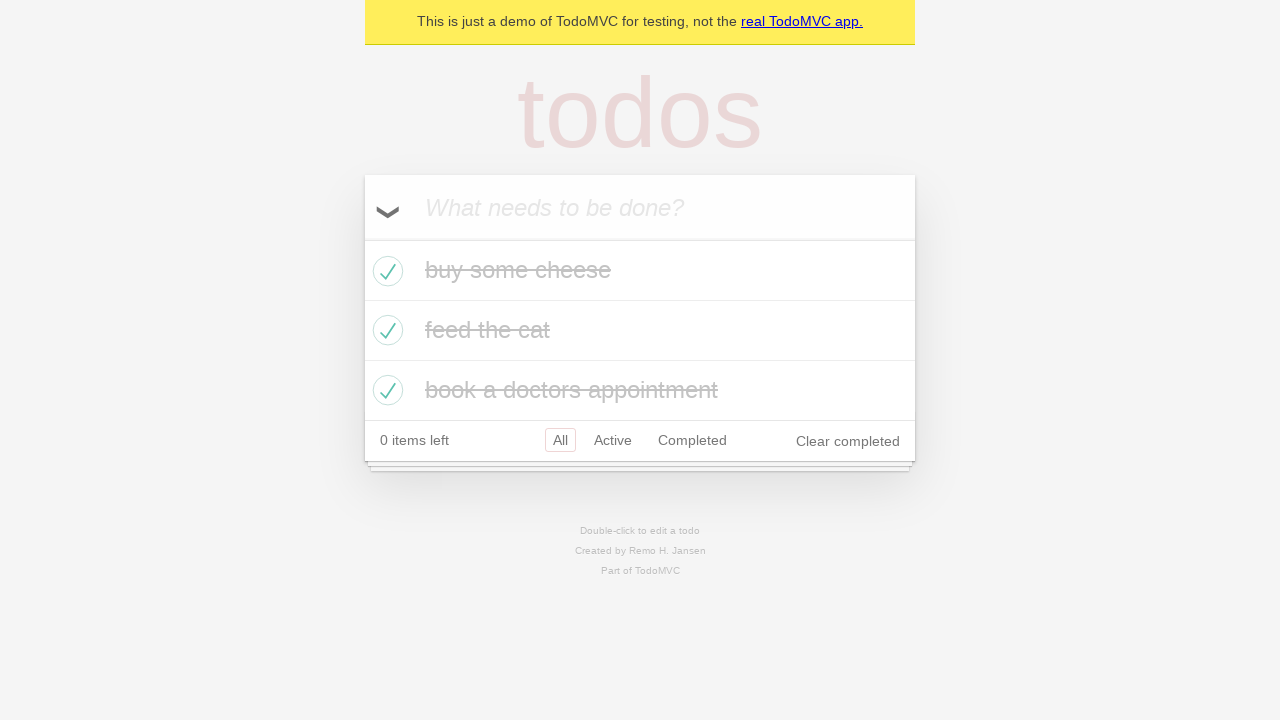

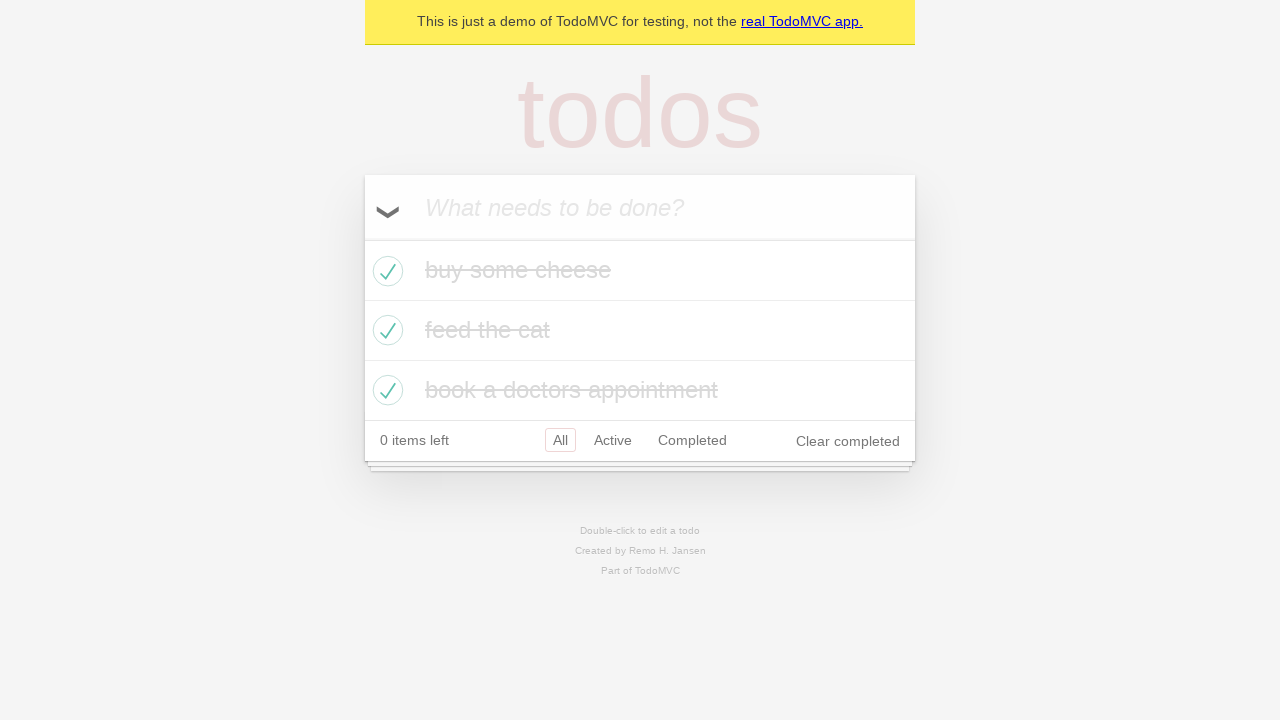